Tests dropdown list functionality by verifying dropdown properties and selecting different options

Starting URL: https://the-internet.herokuapp.com/dropdown

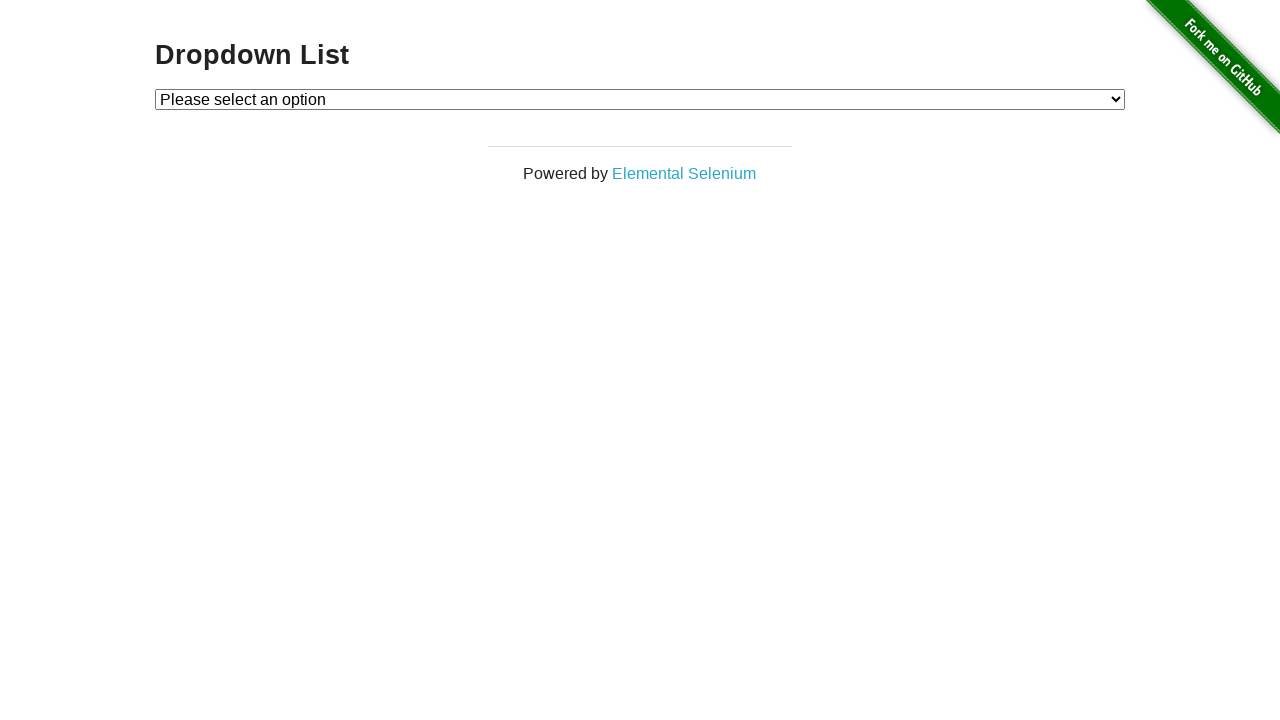

Located dropdown element with ID 'dropdown'
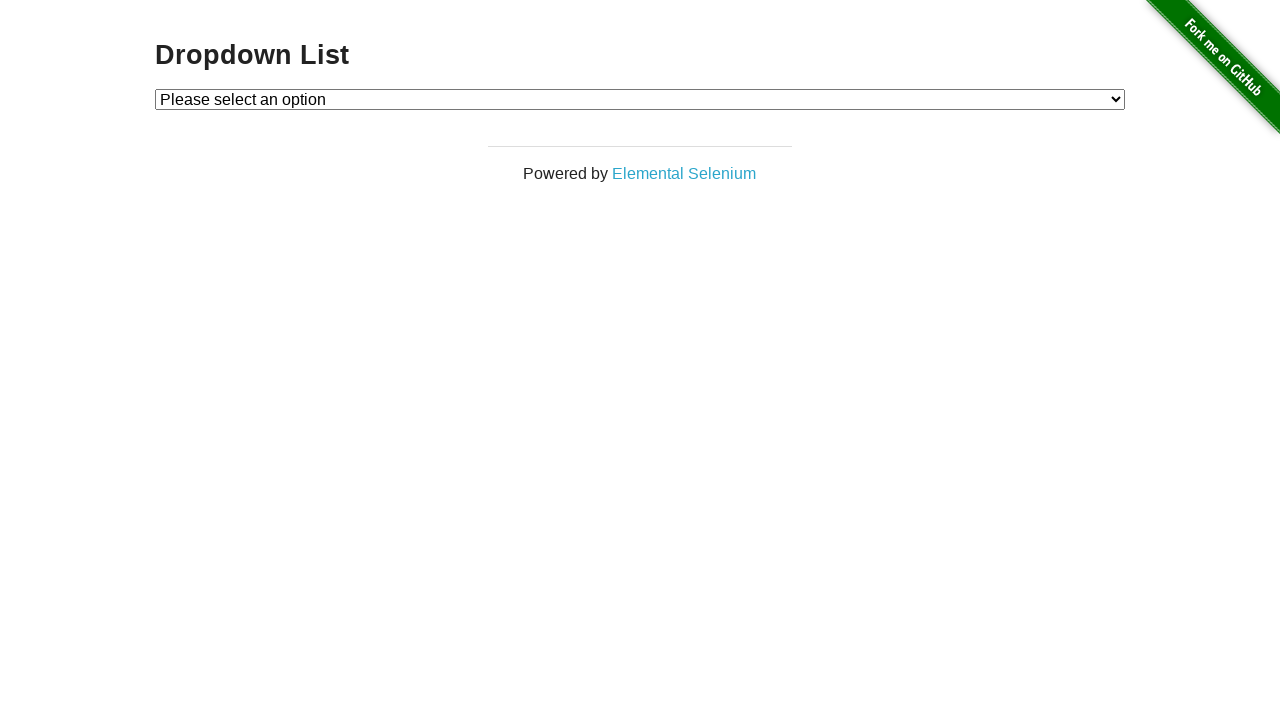

Evaluated dropdown element to check if it's multi-select
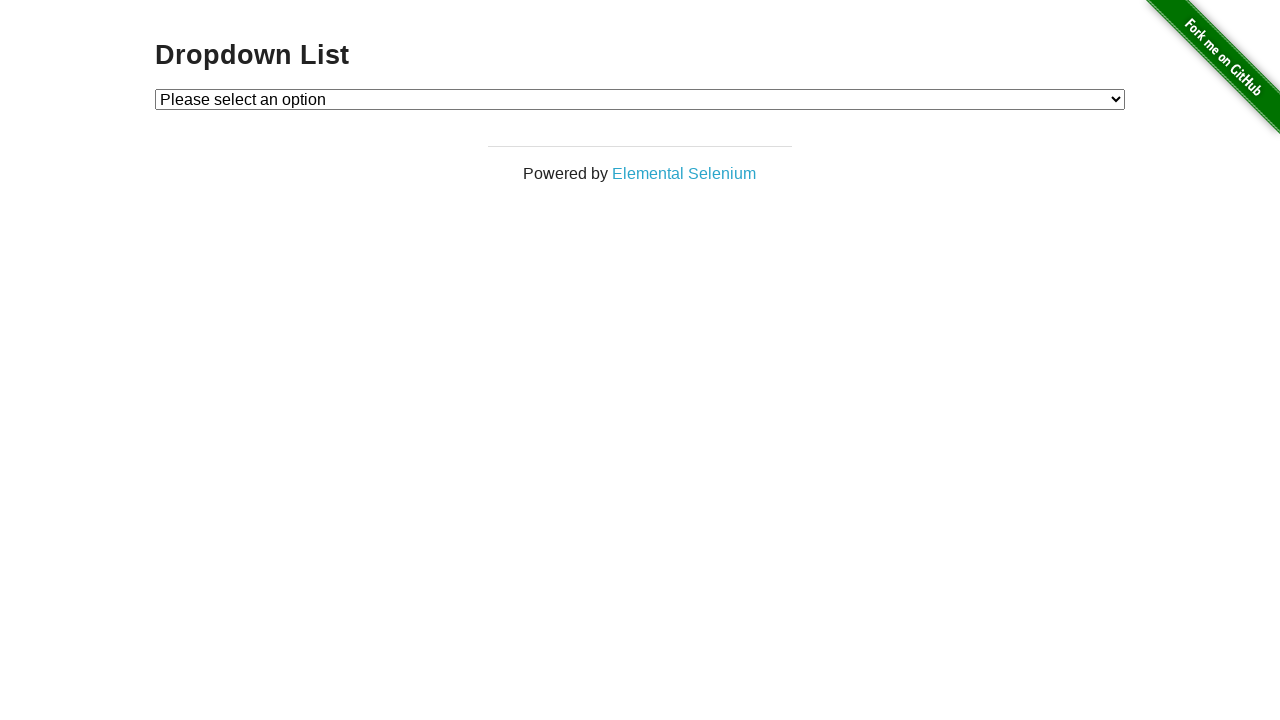

Verified dropdown is not multi-select
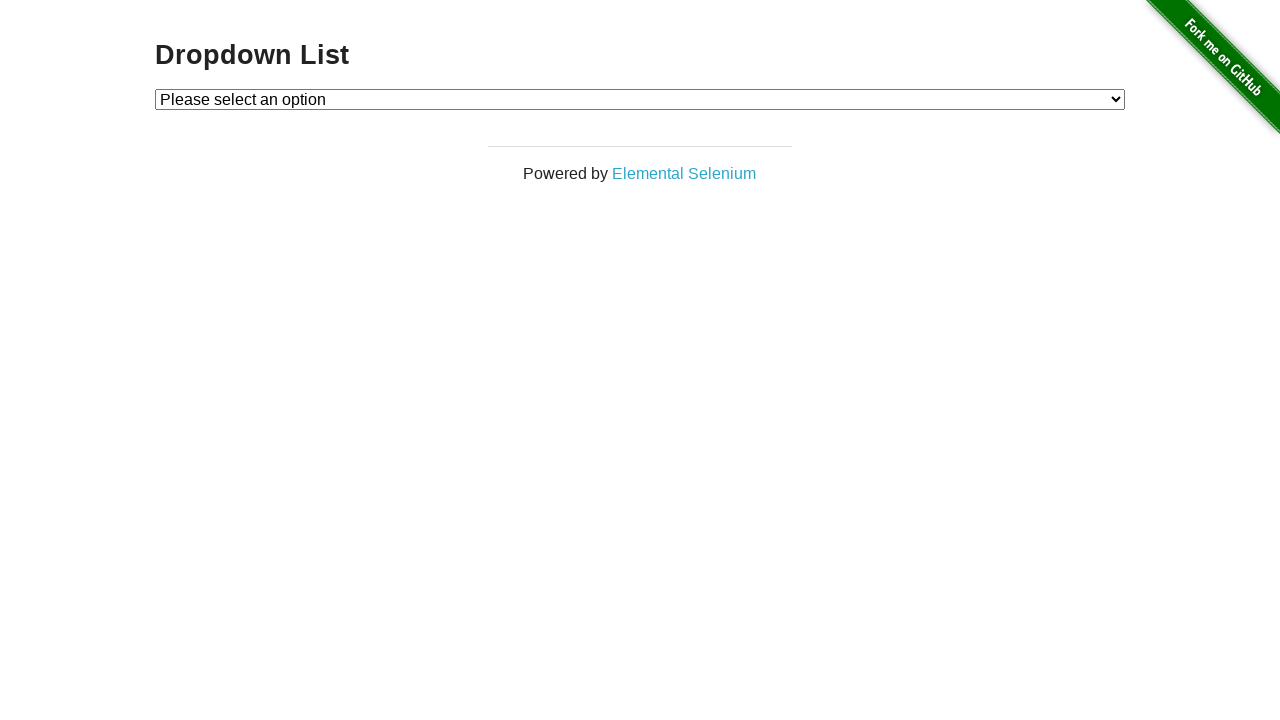

Retrieved all option elements from dropdown
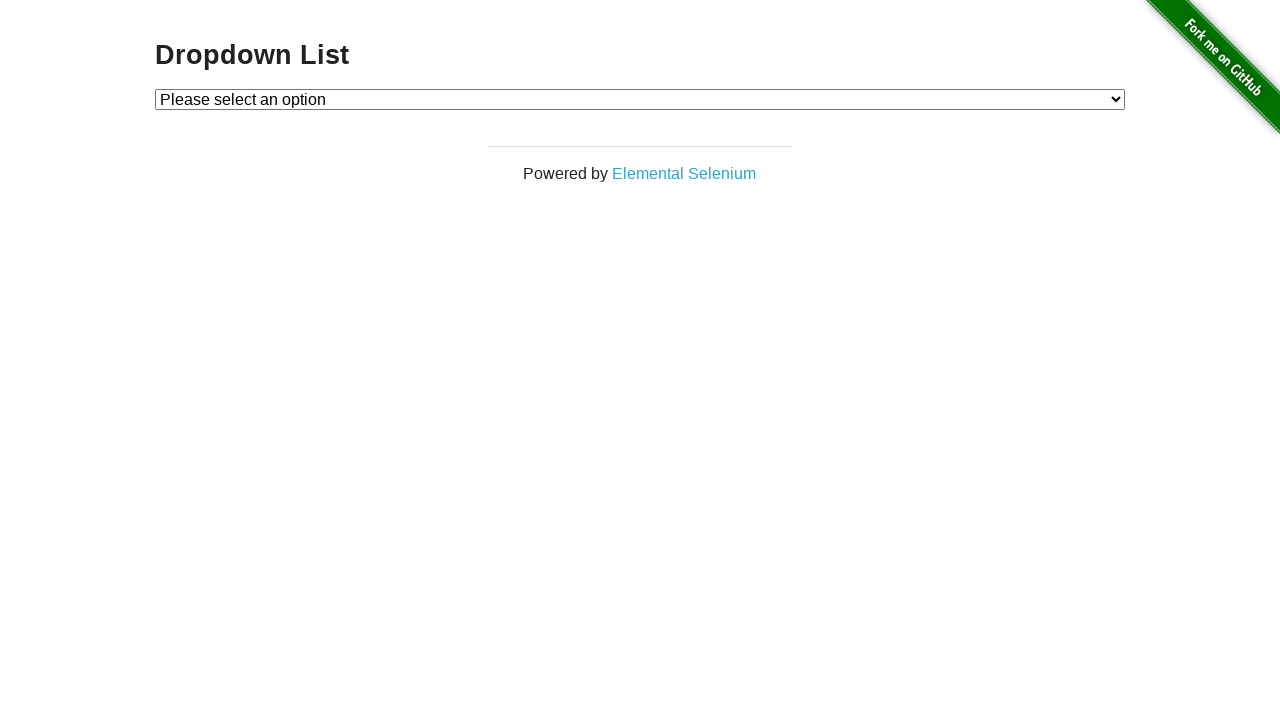

Verified dropdown contains exactly 3 options
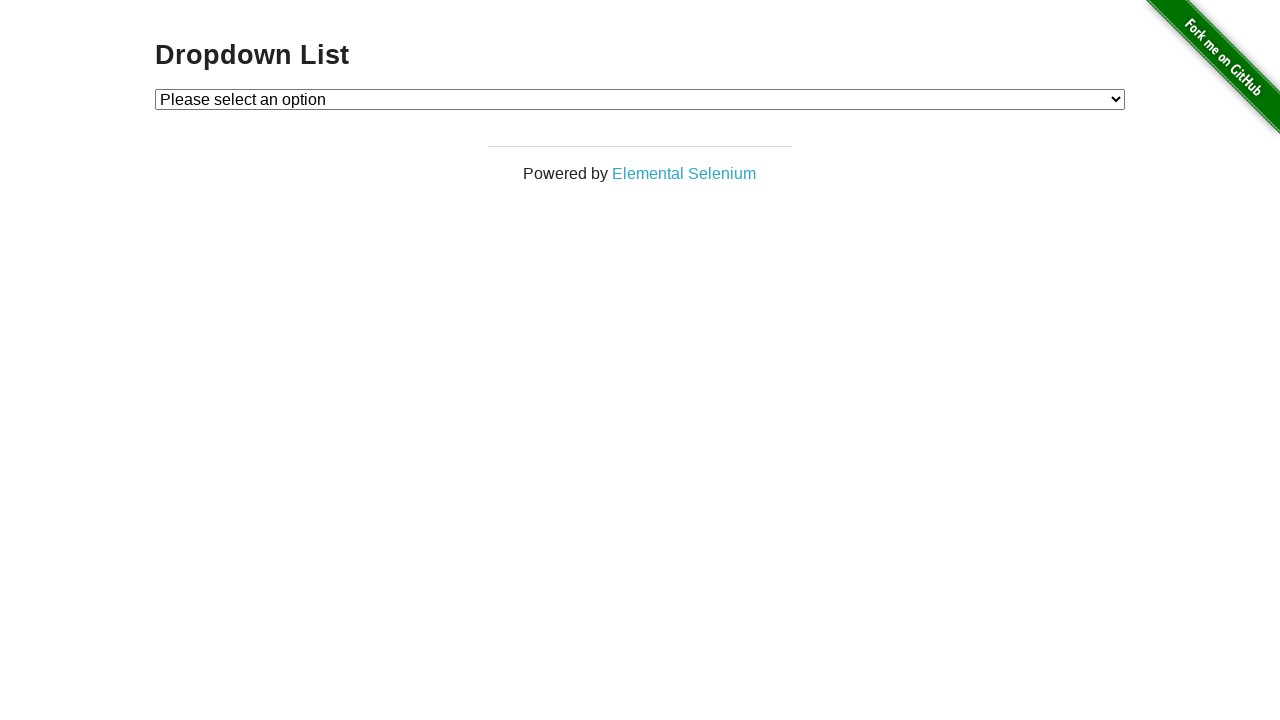

Selected 'Option 2' from dropdown by visible text on #dropdown
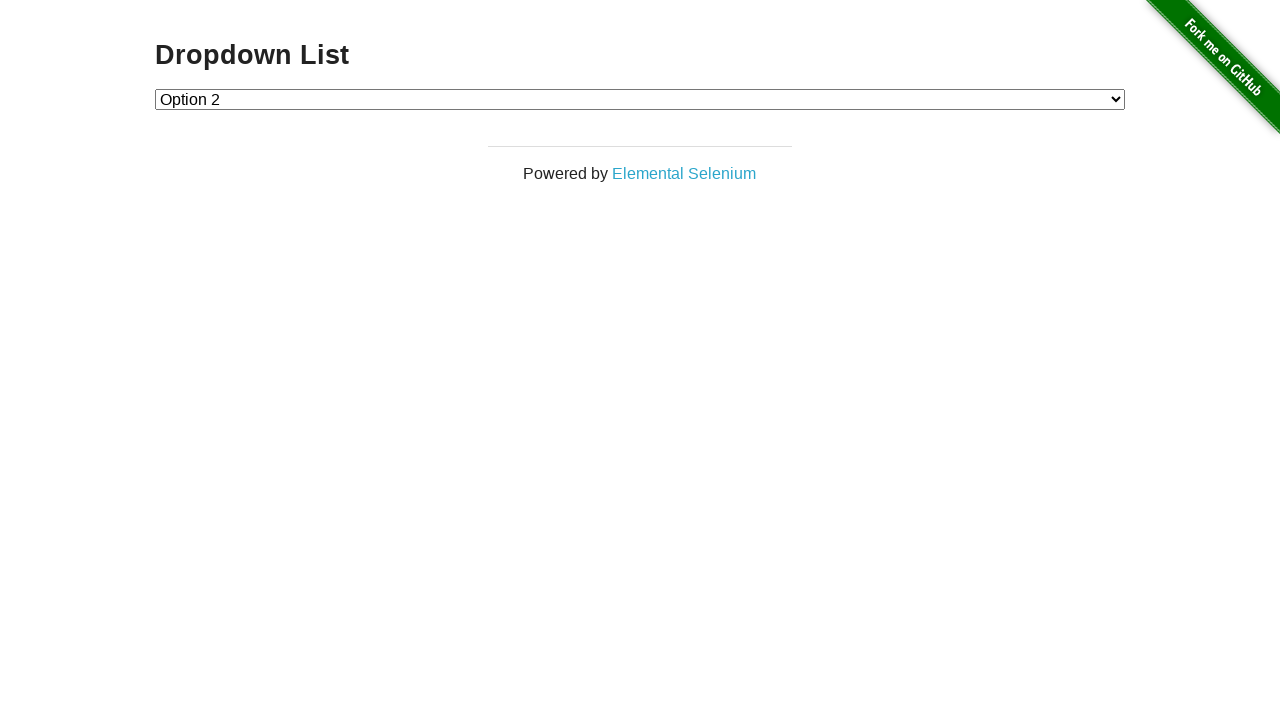

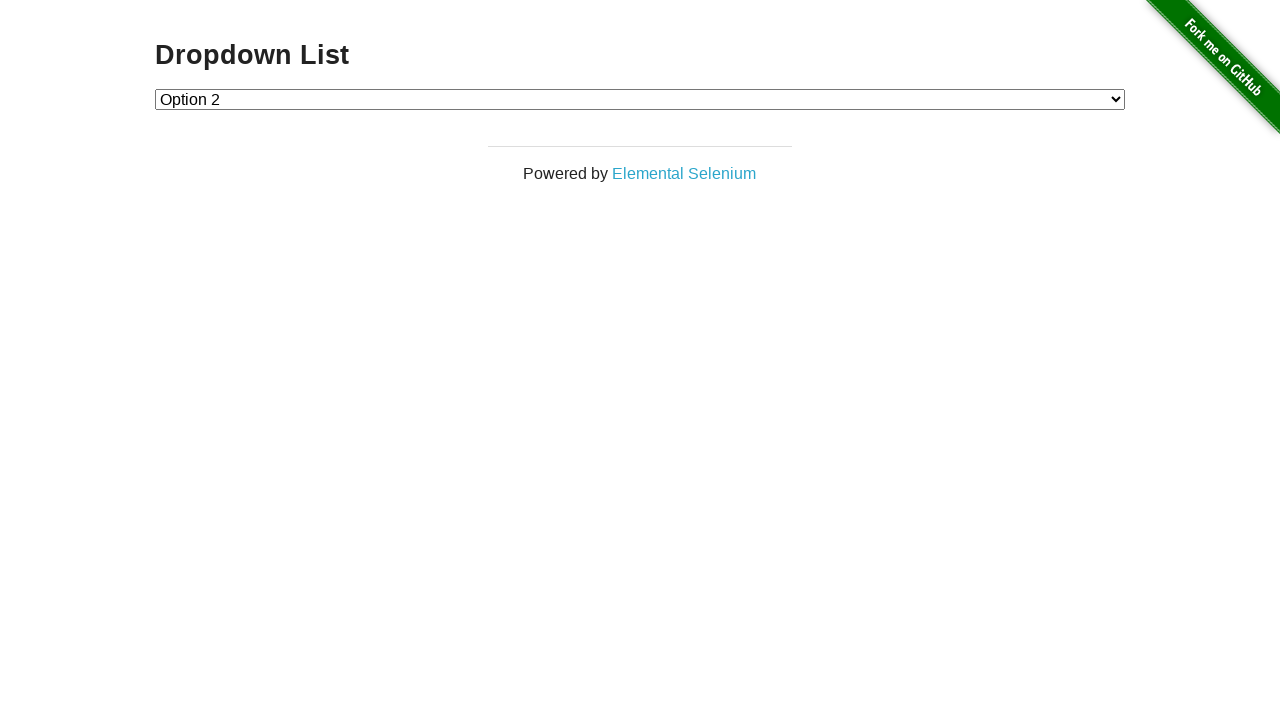